Navigates to the Demoblaze demo e-commerce site and verifies that product listings with prices and names are displayed on the page.

Starting URL: https://www.demoblaze.com/

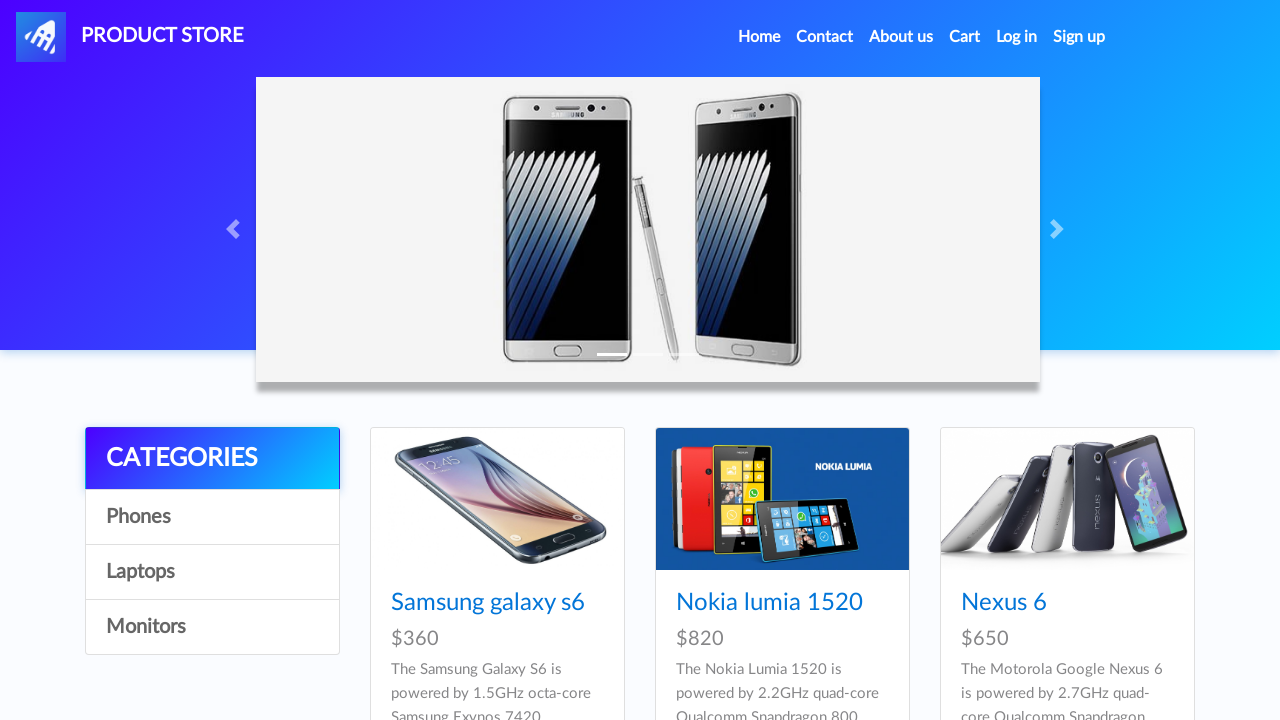

Waited 1 second for page to load
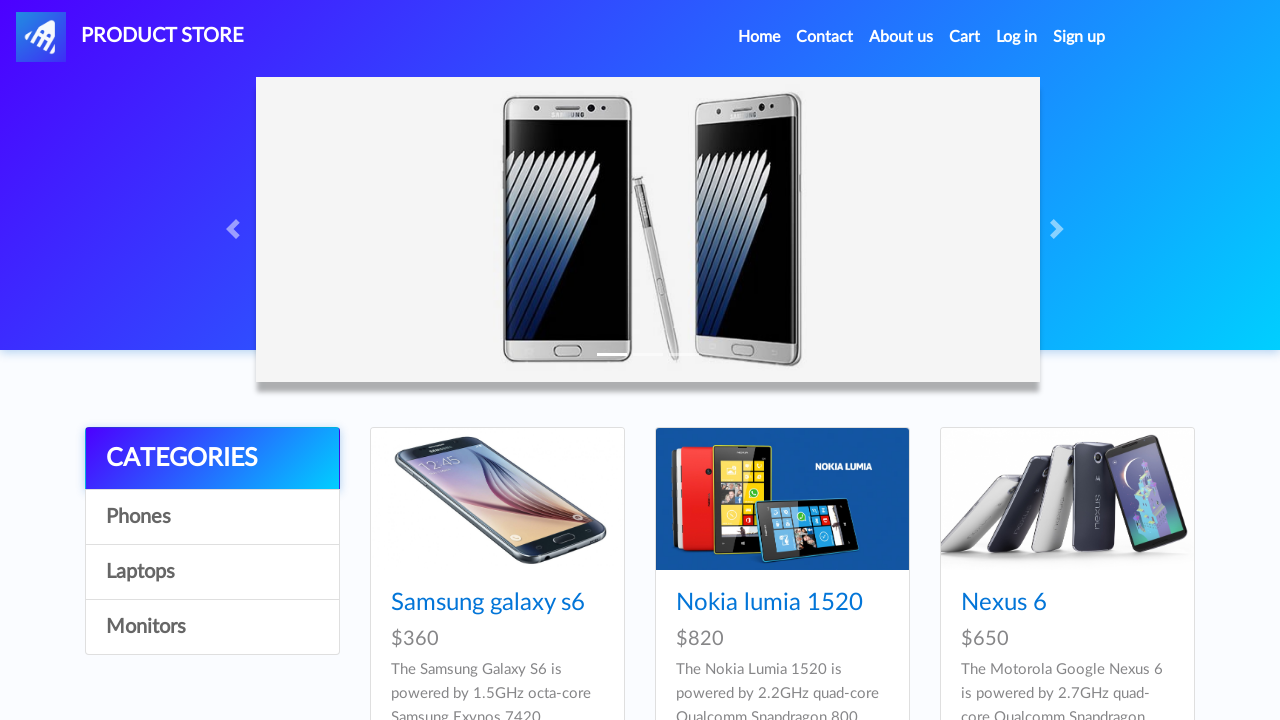

Product prices are visible on the page
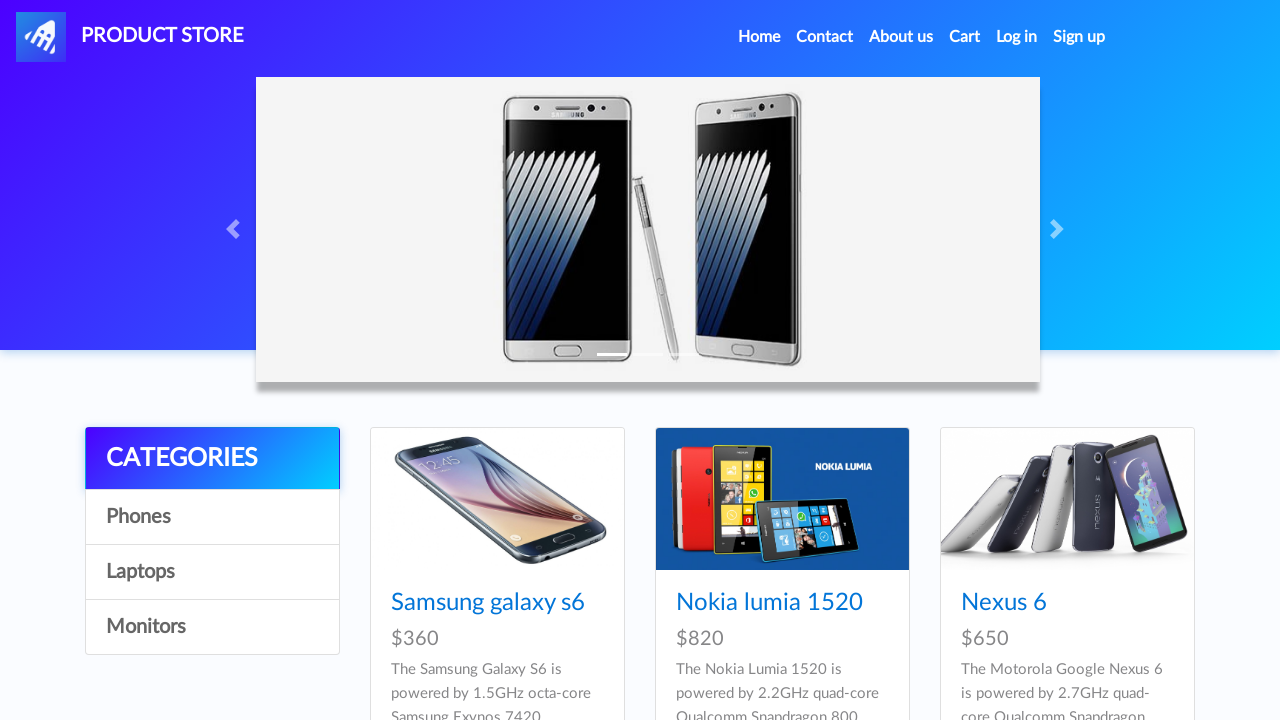

Product name links are visible on the page
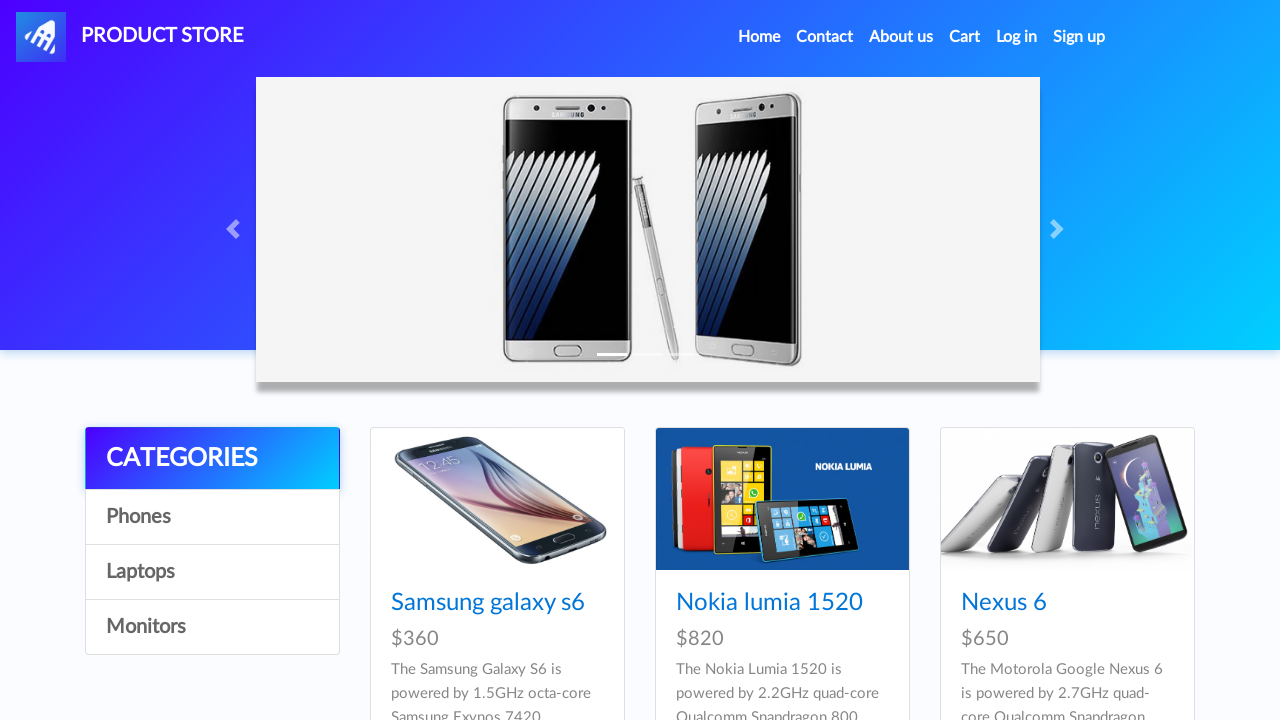

Retrieved product elements from page
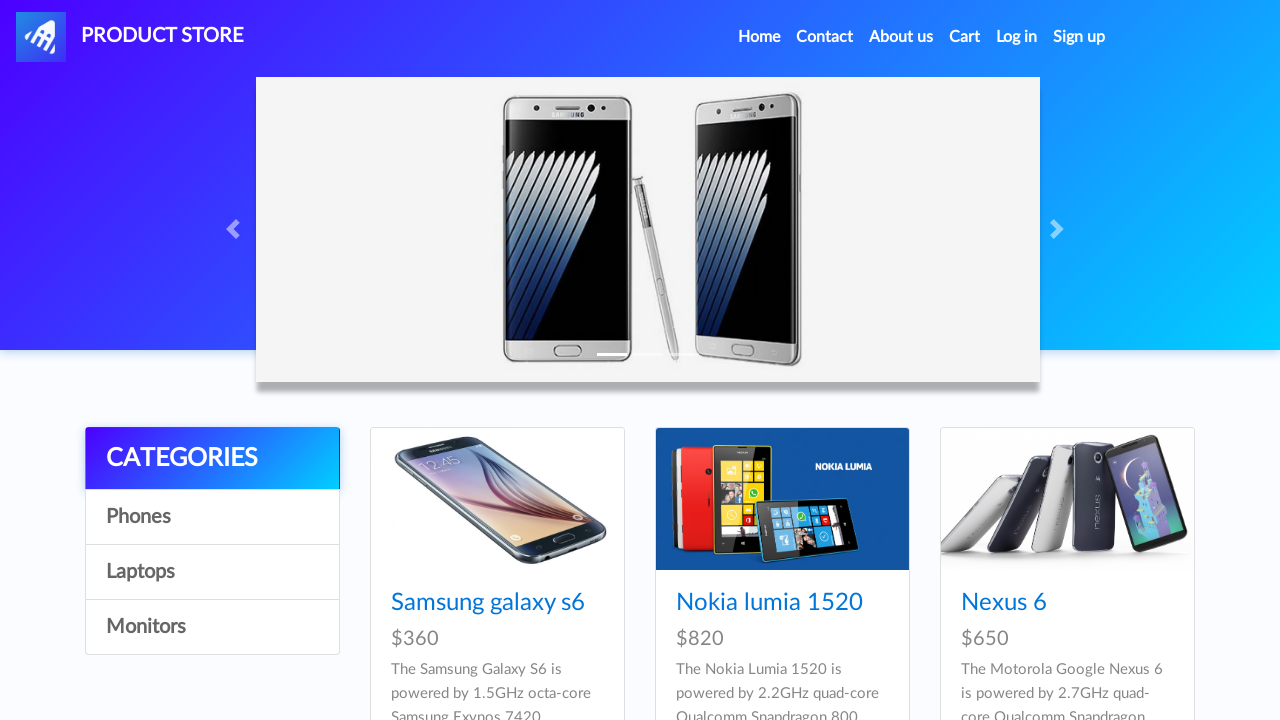

Verified that multiple products are displayed on the page
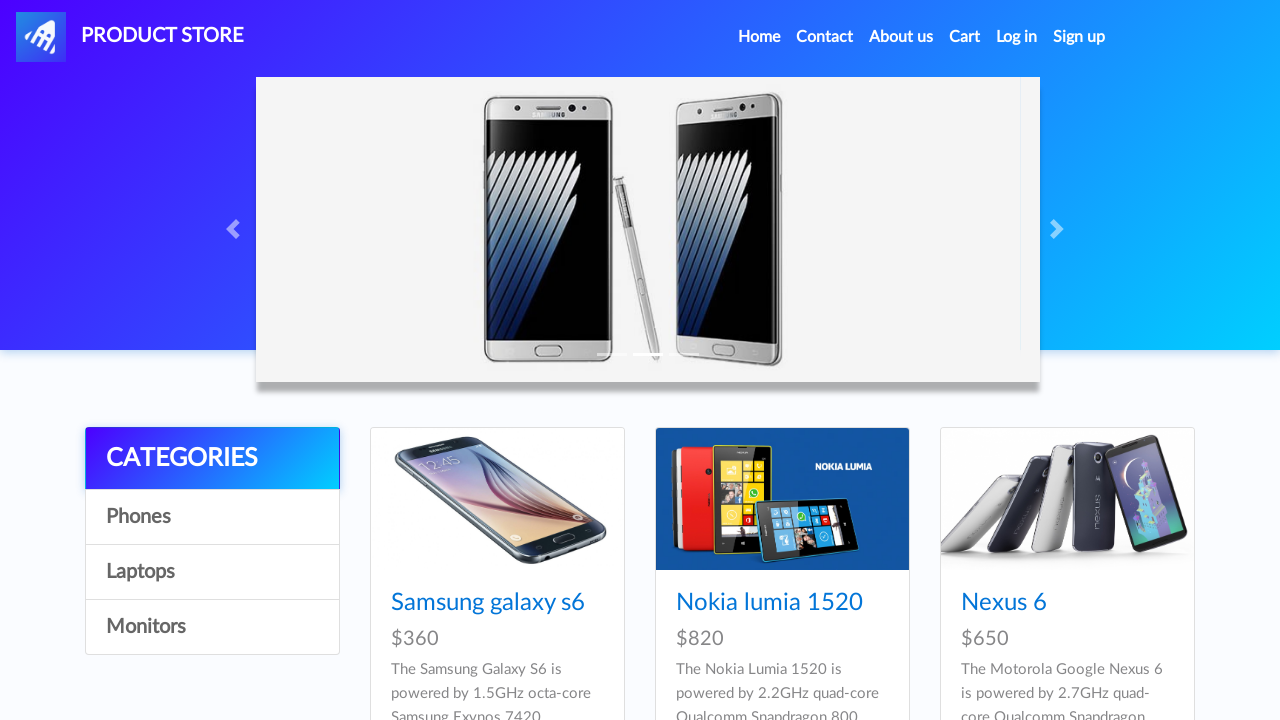

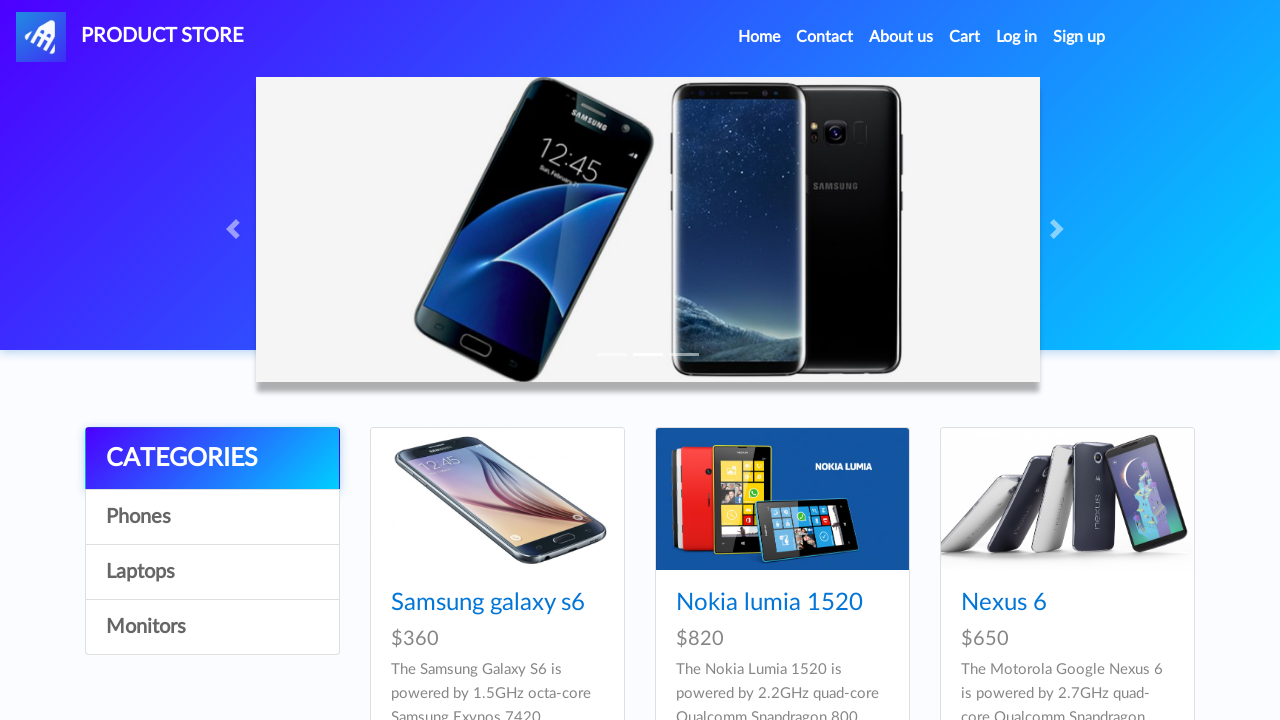